Tests tooltip functionality by hovering over an element and verifying that the tooltip appears with the expected text

Starting URL: https://demoqa.com/tool-tips

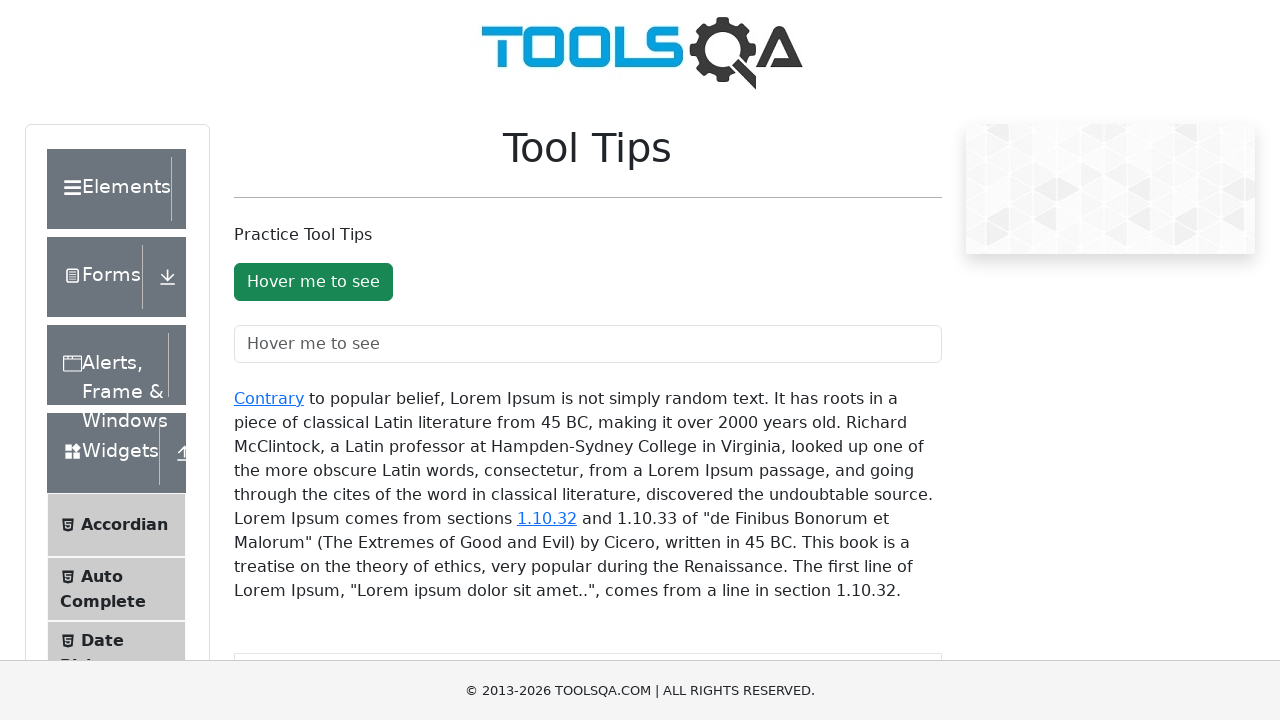

Scrolled down the page by 250 pixels
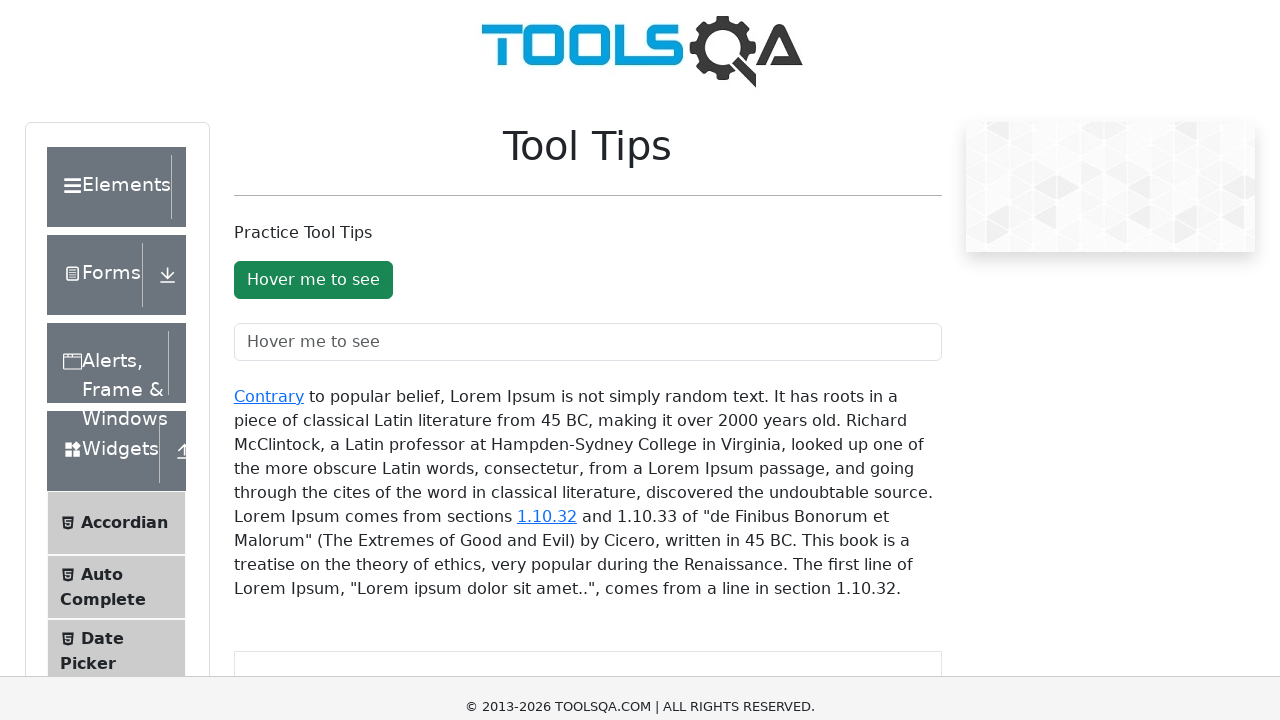

Hovered over the tooltip button element at (313, 32) on #toolTipButton
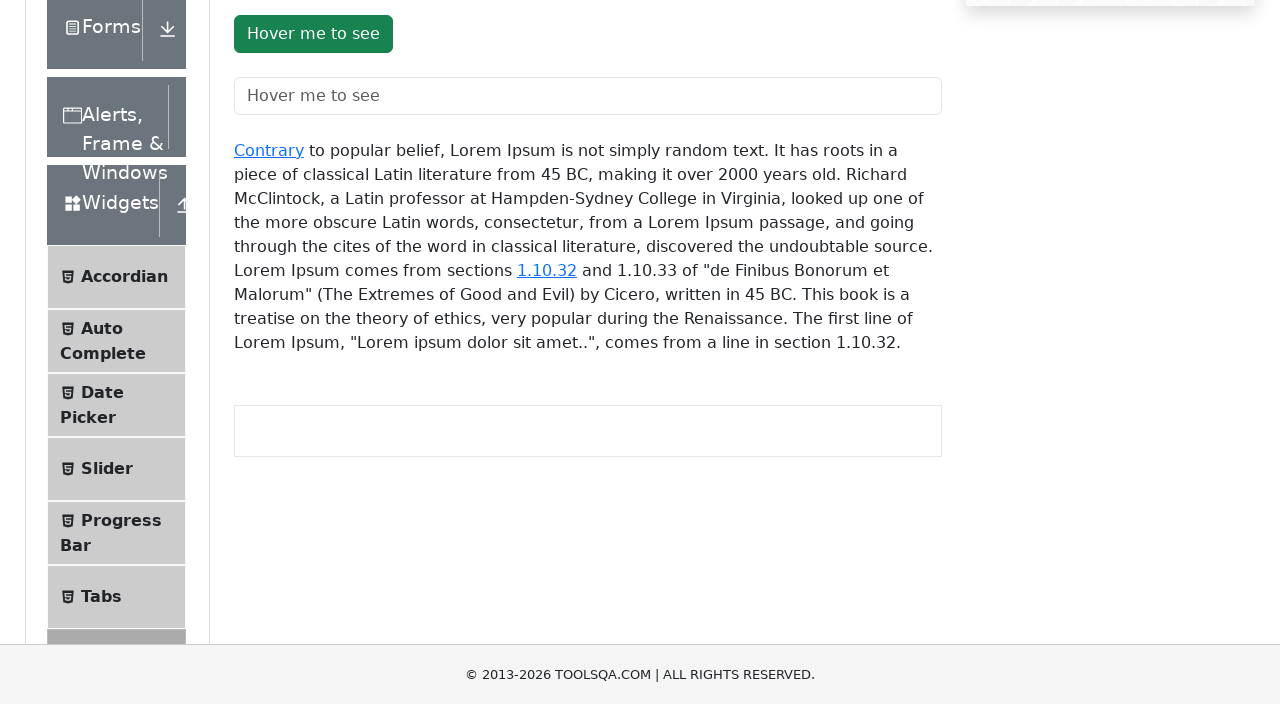

Tooltip appeared and became visible
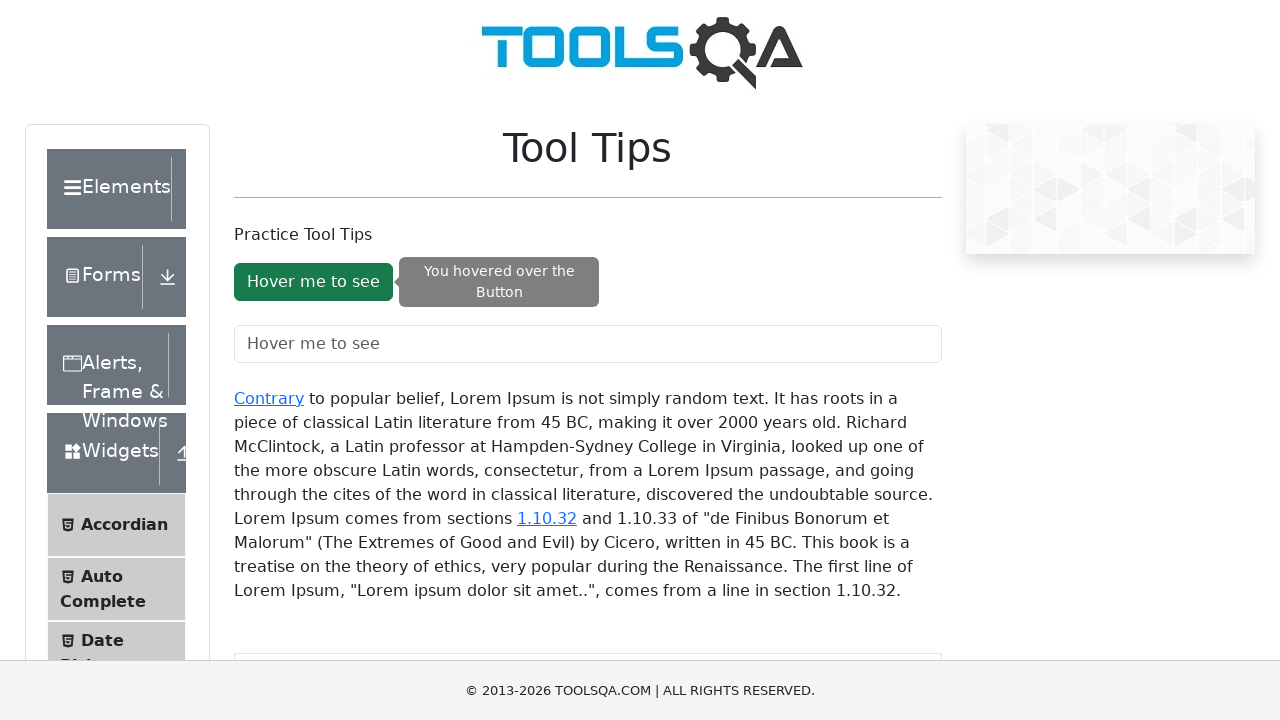

Retrieved tooltip text: You hovered over the Button
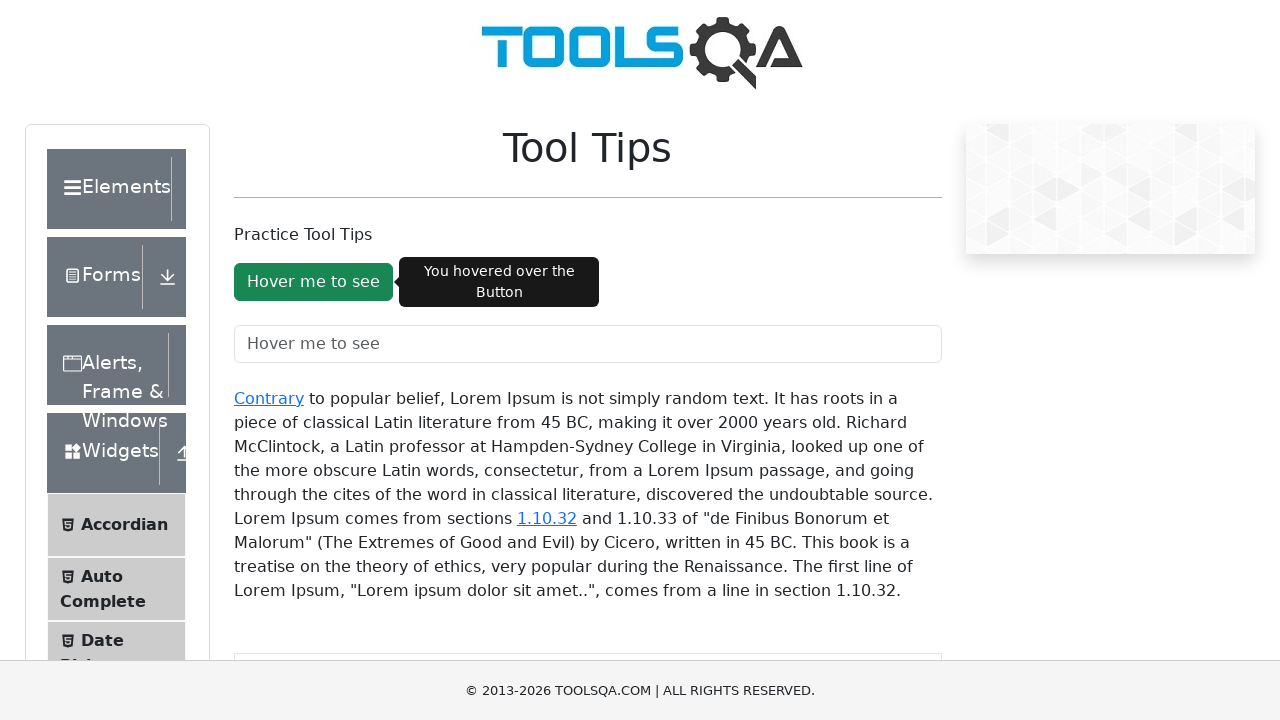

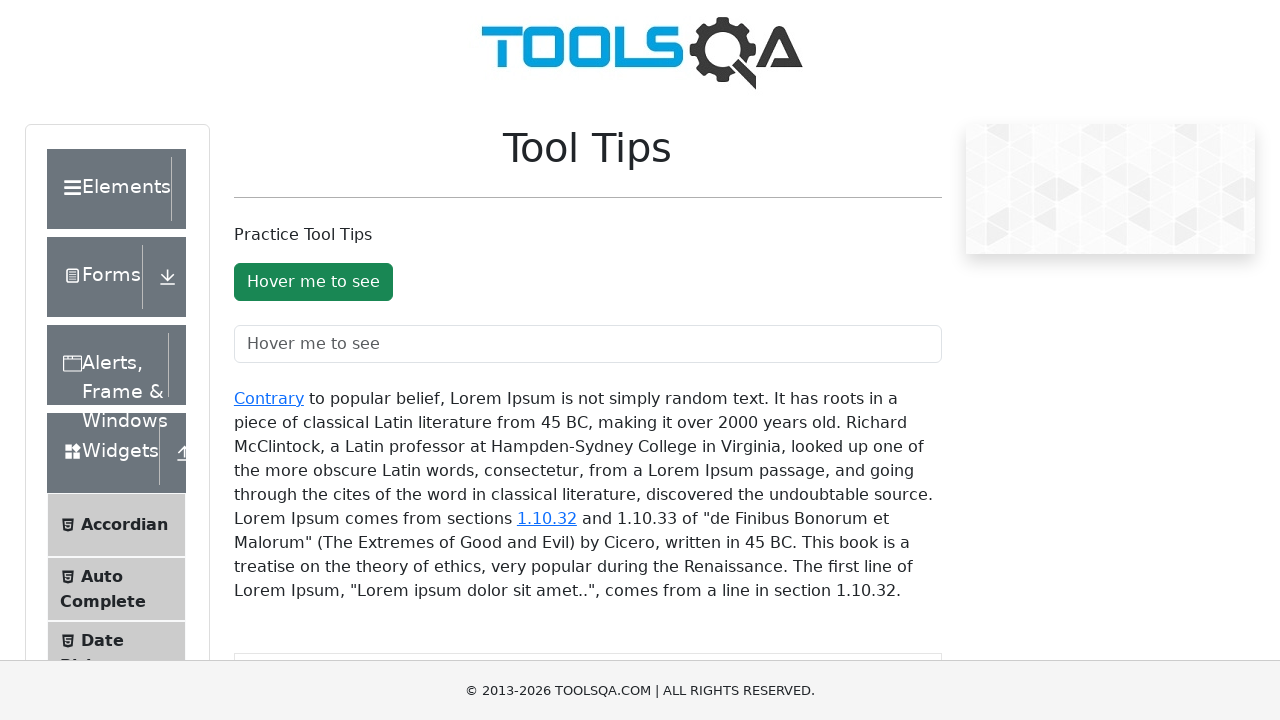